Tests iframe interaction and JavaScript prompt dialog handling on W3Schools TryIt editor by clicking a button inside an iframe, entering text into the prompt dialog, and verifying the result

Starting URL: https://www.w3schools.com/js/tryit.asp?filename=tryjs_prompt

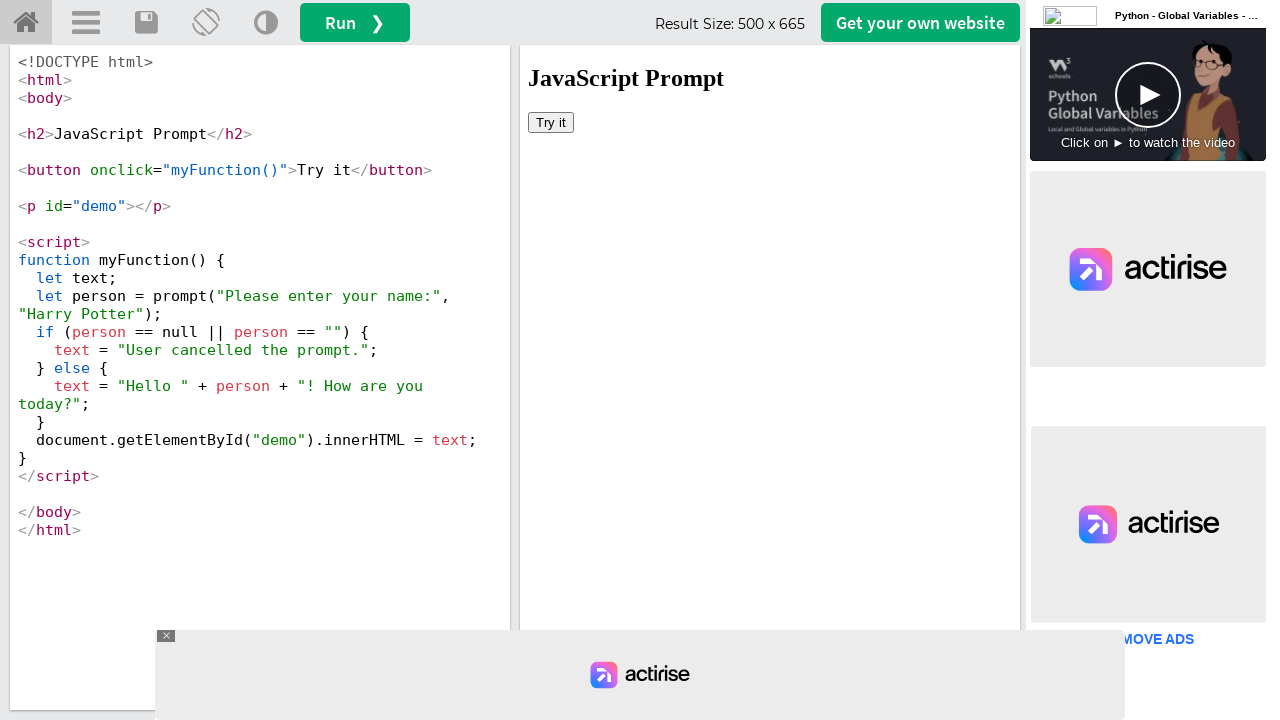

Located the iframe element with id 'iframeResult'
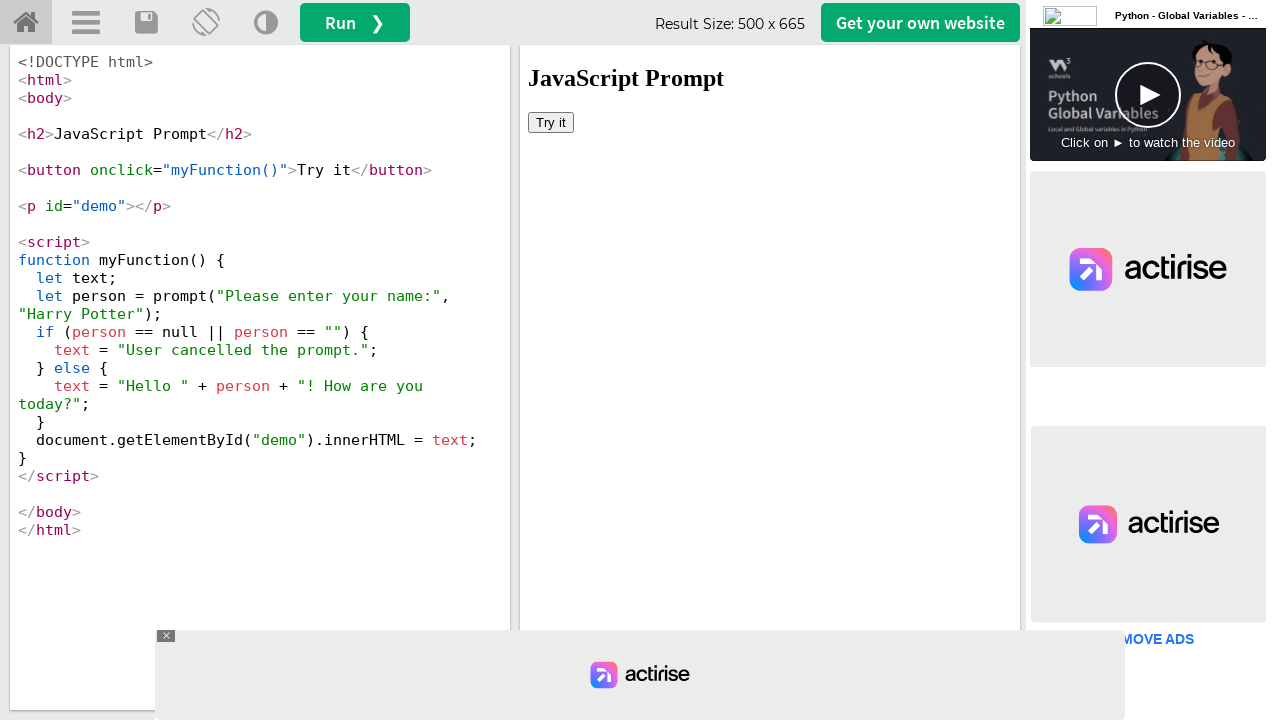

Clicked the button inside the iframe to trigger the prompt dialog at (551, 122) on #iframeResult >> internal:control=enter-frame >> xpath=/html/body/button
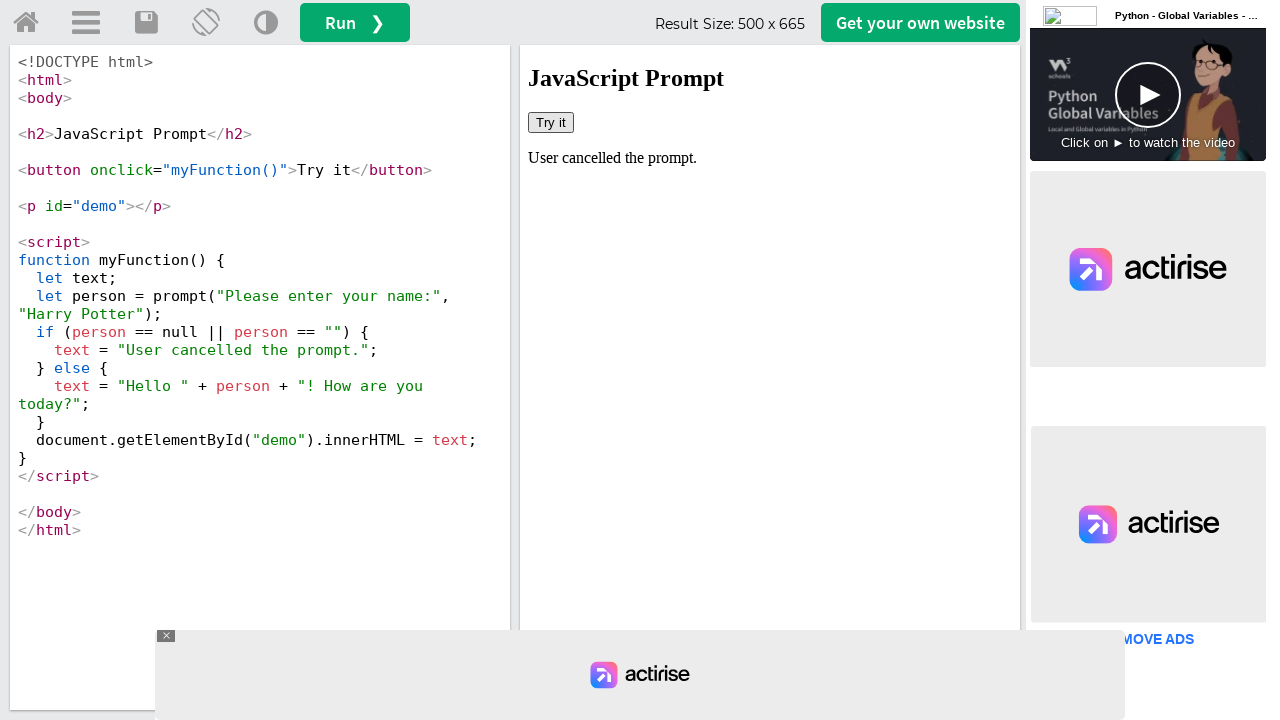

Set up dialog handler to accept prompt with text 'Maria Rodriguez'
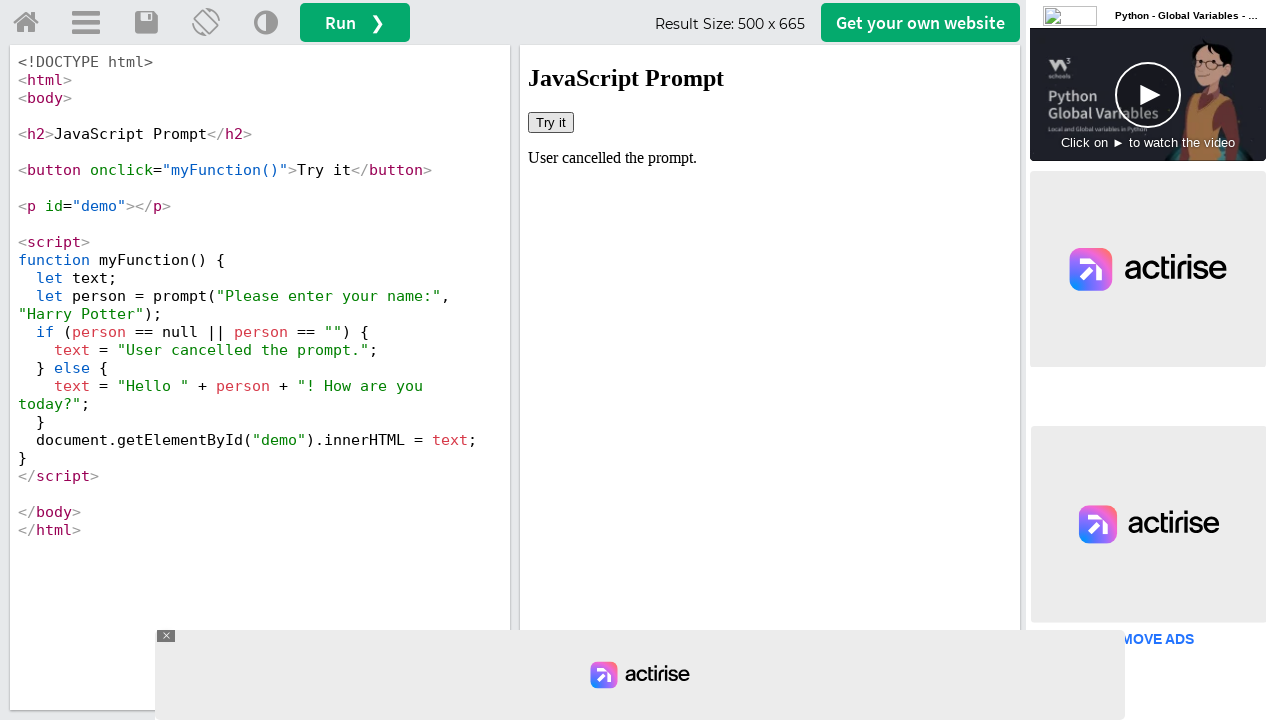

Clicked the button again to trigger the prompt dialog with handler active at (551, 122) on #iframeResult >> internal:control=enter-frame >> xpath=/html/body/button
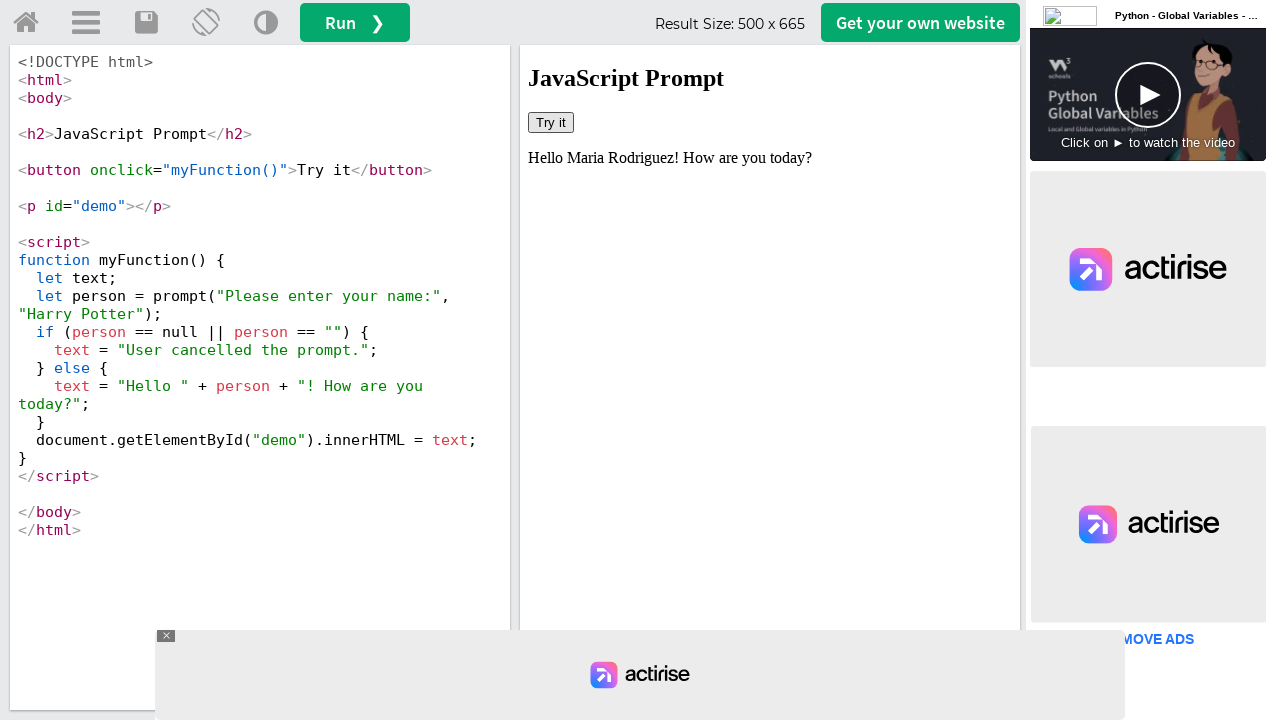

Verified that the result text element with id 'demo' appeared in the iframe
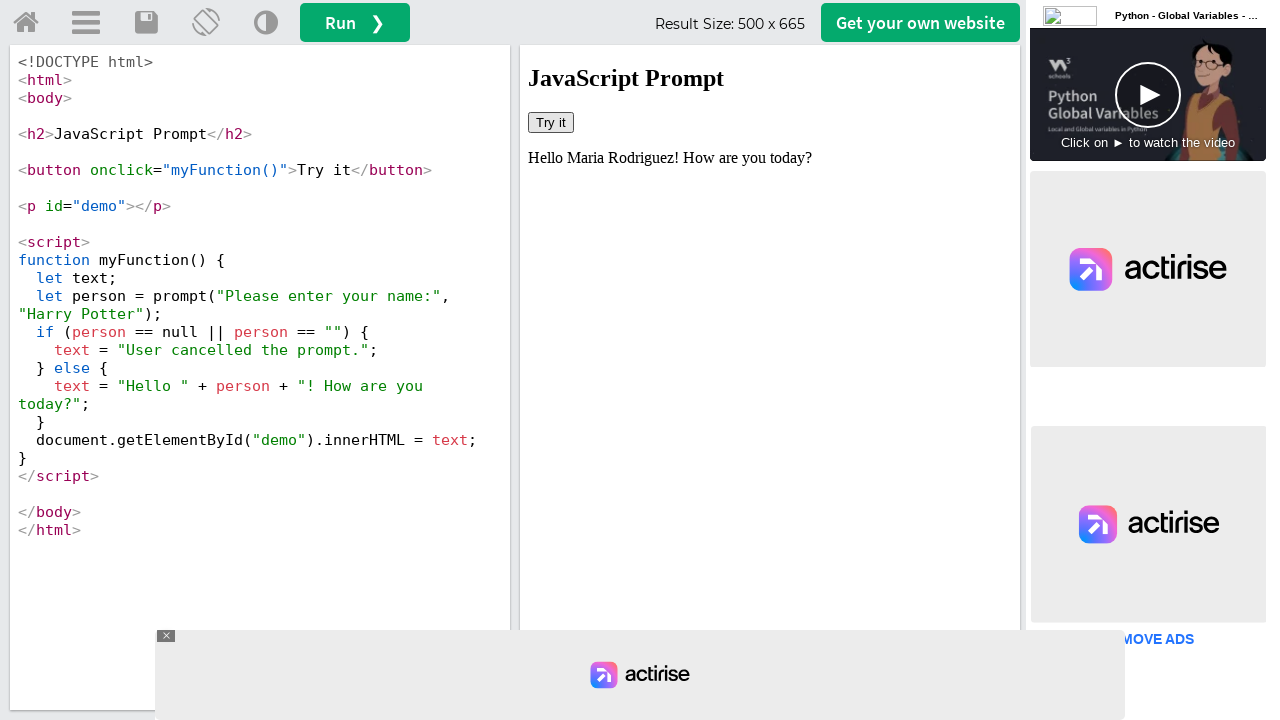

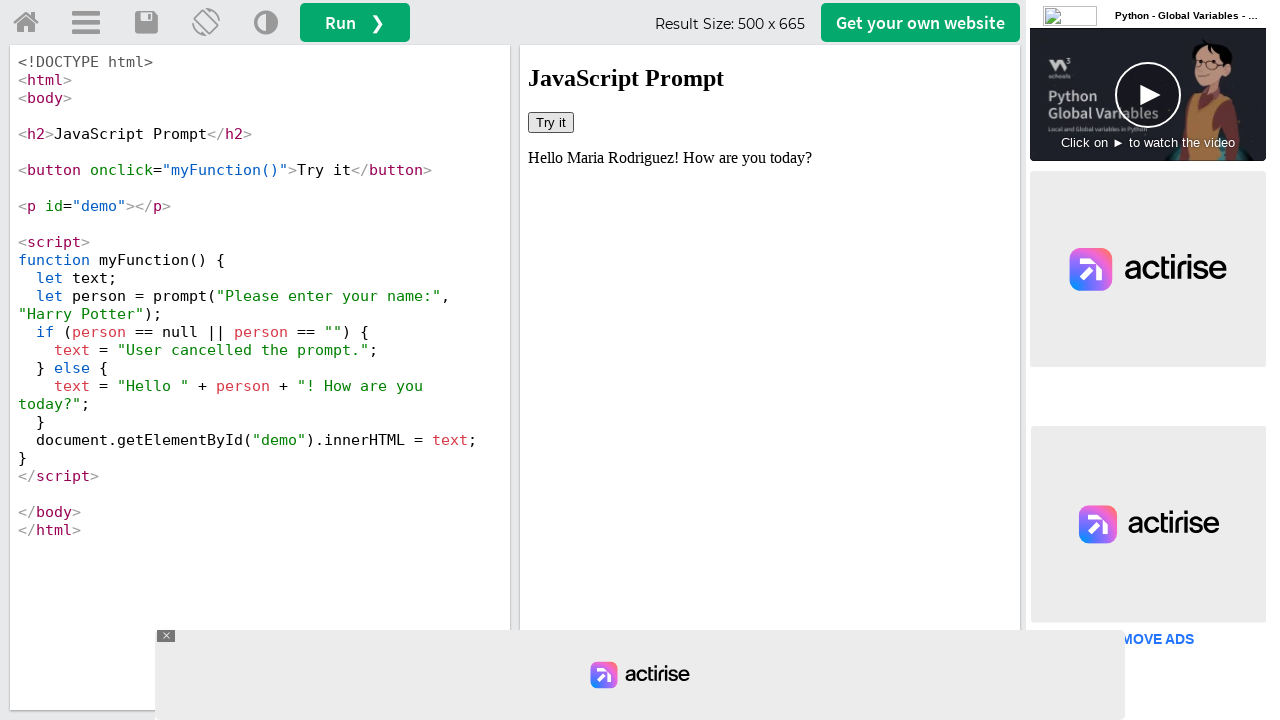